Clicks on the Here link in main content and verifies navigation to the lyrics page

Starting URL: https://www.99-bottles-of-beer.net/

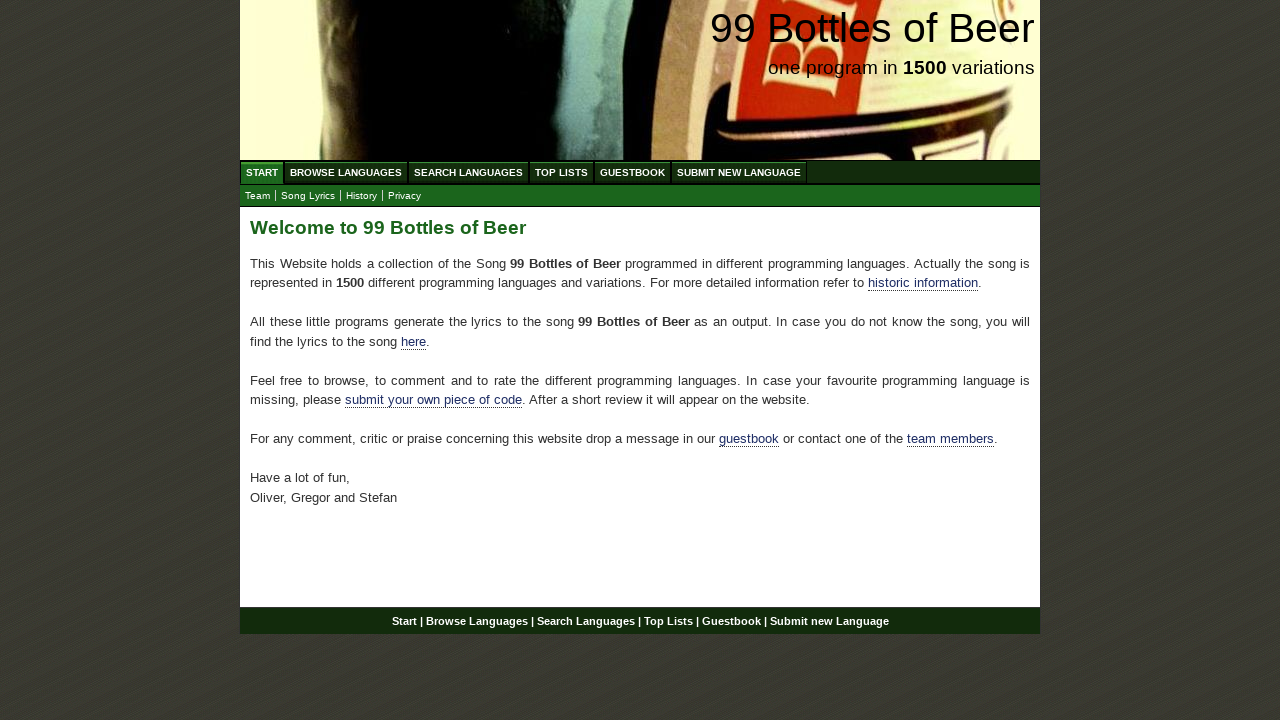

Clicked on 'Here' link in main content to navigate to lyrics page at (414, 341) on xpath=//div[@id='main']//a[@href='./lyrics.html']
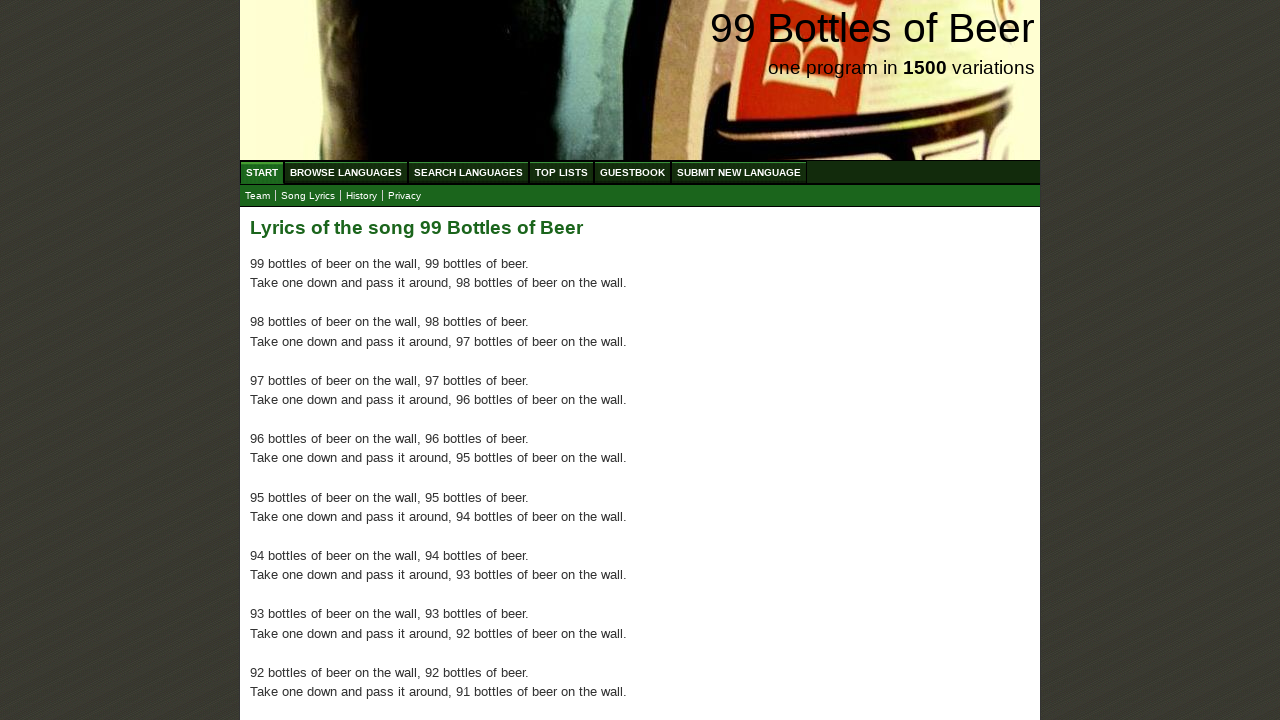

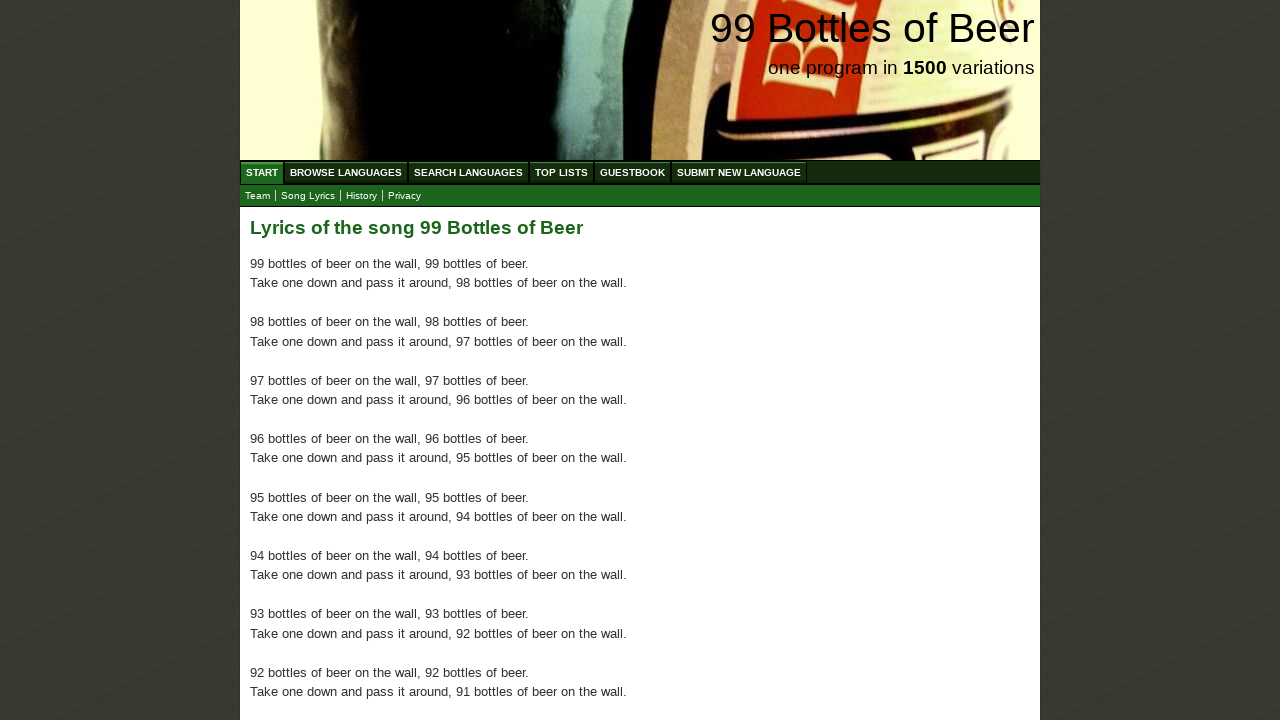